Tests A/B testing page by navigating to it and verifying that either Variation 1 or Control text is displayed

Starting URL: http://the-internet.herokuapp.com/

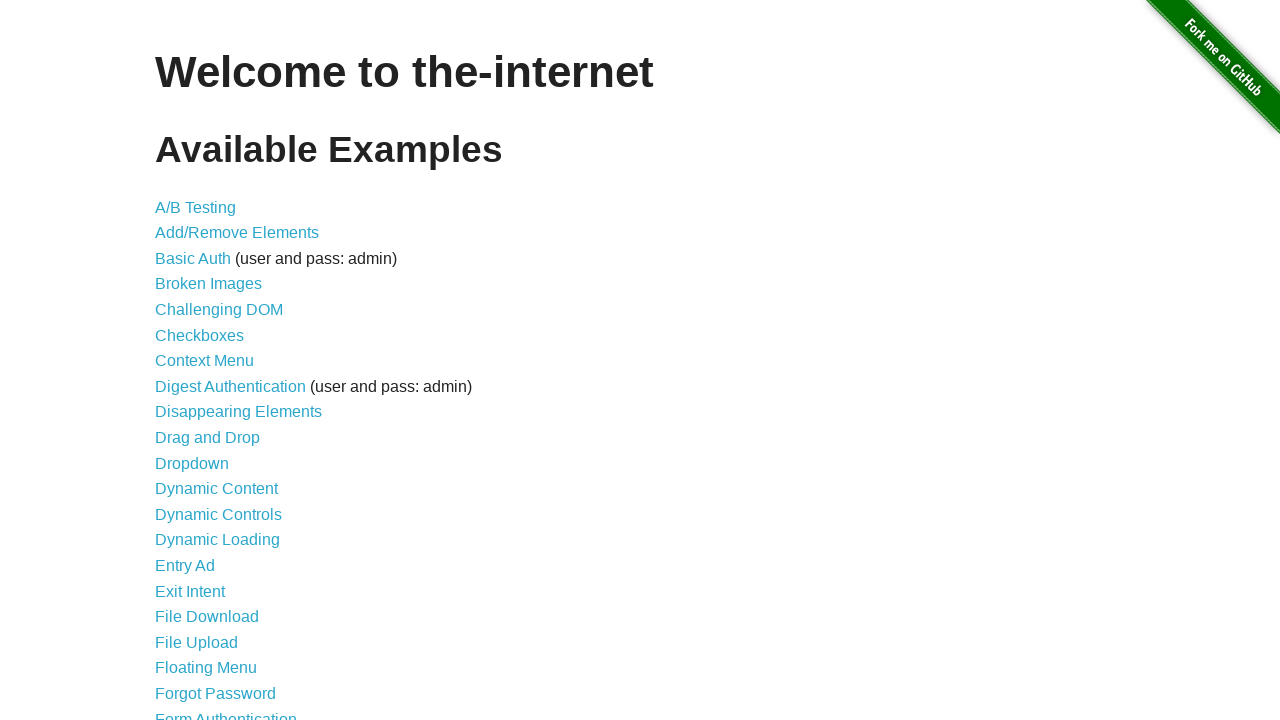

Clicked on A/B Testing link at (196, 207) on text=A/B Testing
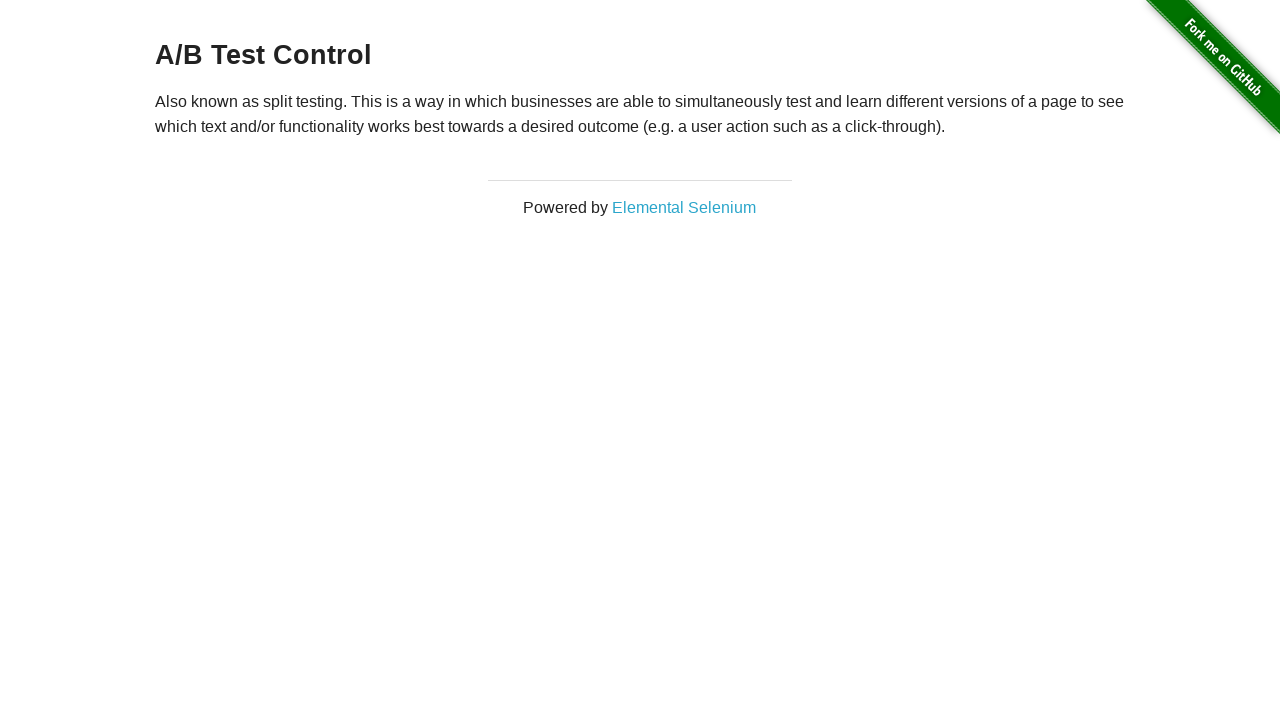

A/B Testing page loaded with heading element present
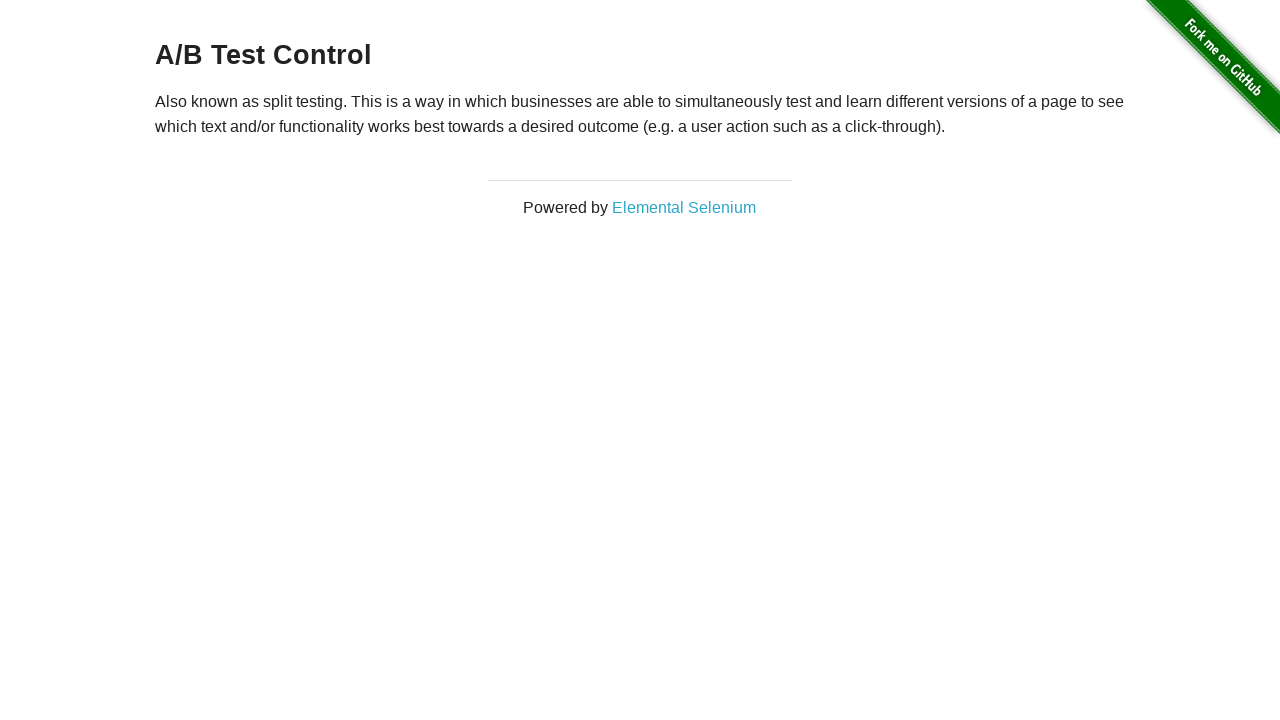

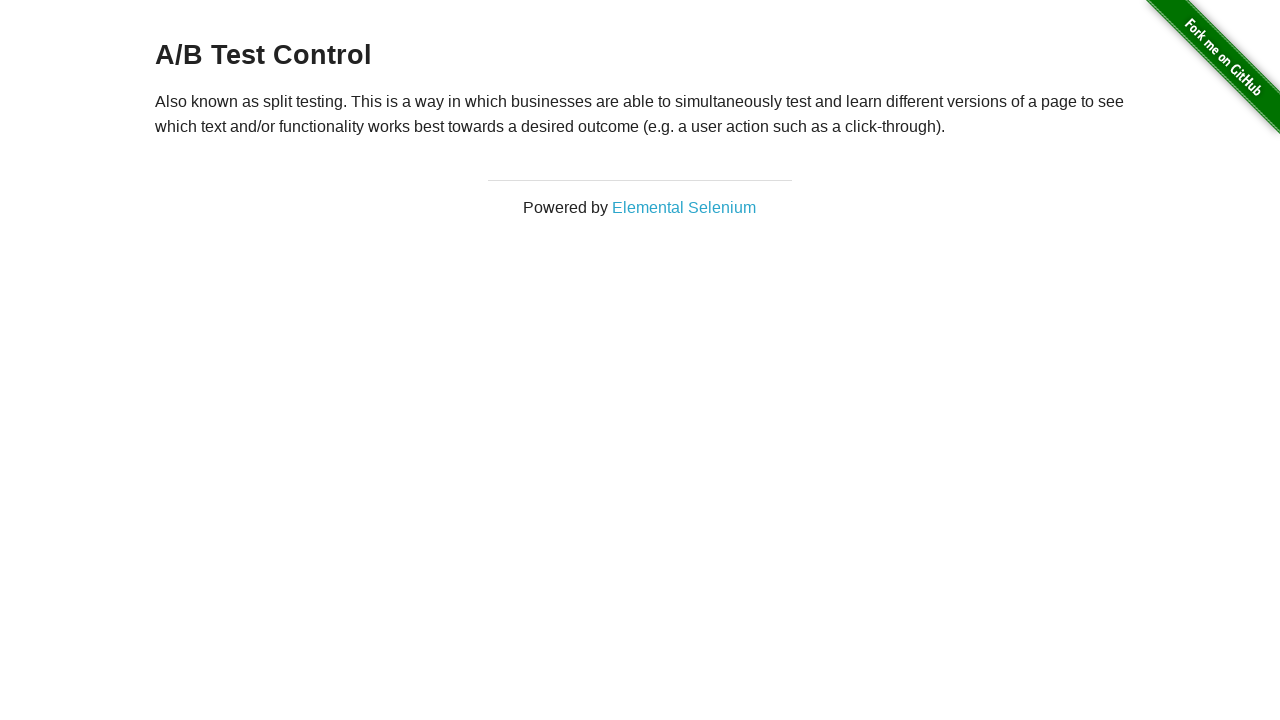